Tests dynamic controls by clicking checkbox, removing it, waiting for it to disappear, adding it back, and clicking again

Starting URL: https://the-internet.herokuapp.com/

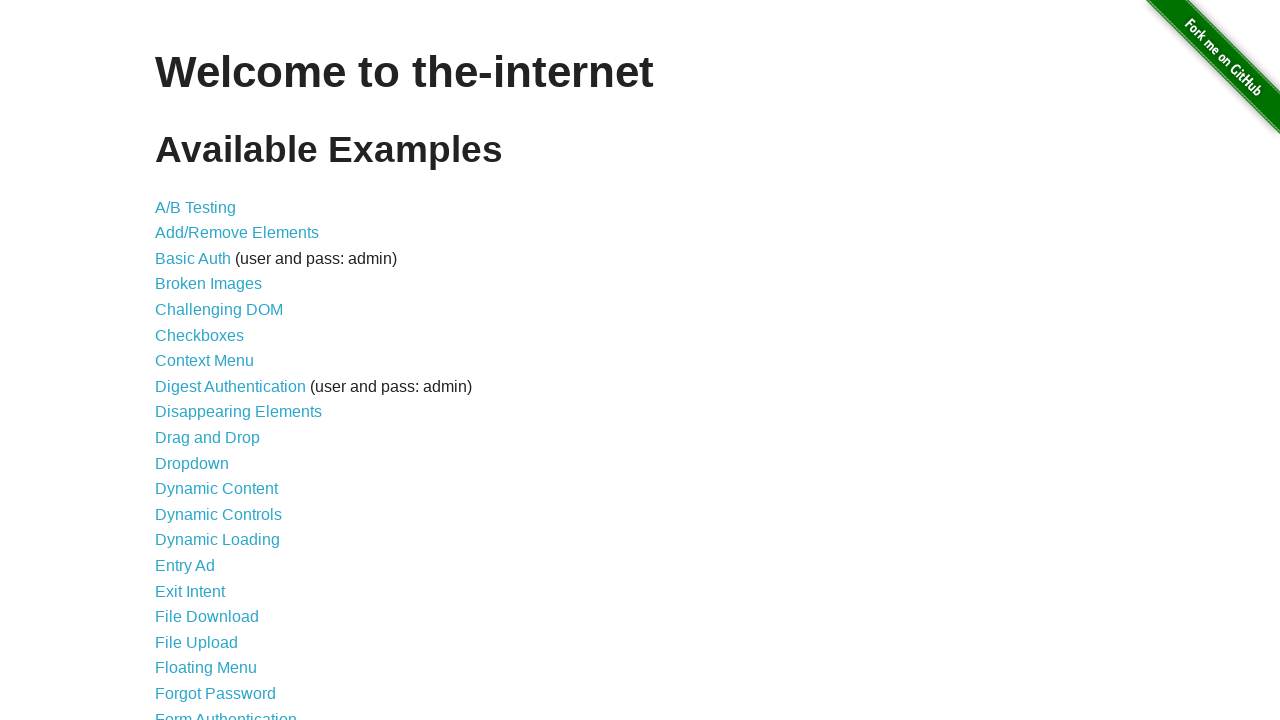

Clicked Dynamic Controls link at (218, 514) on xpath=//a[contains(text(),'Dynamic Controls')]
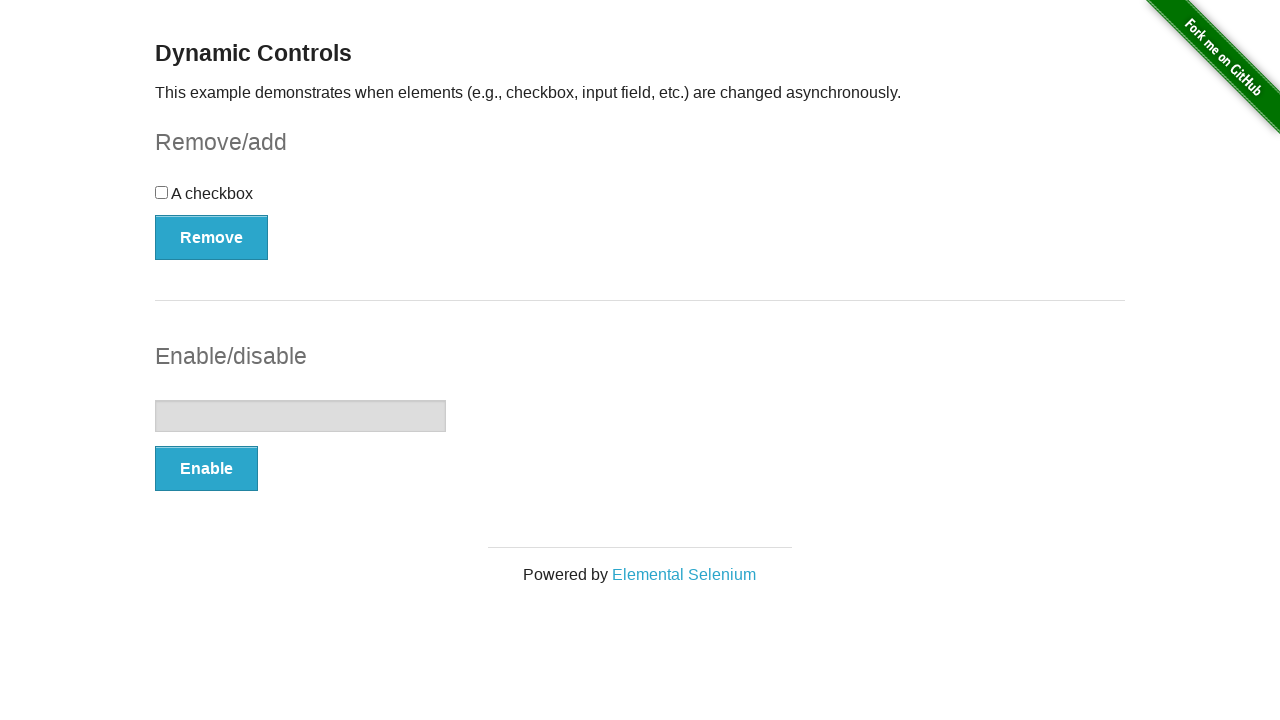

Clicked checkbox to select it at (162, 192) on xpath=//div[@id='checkbox']//input
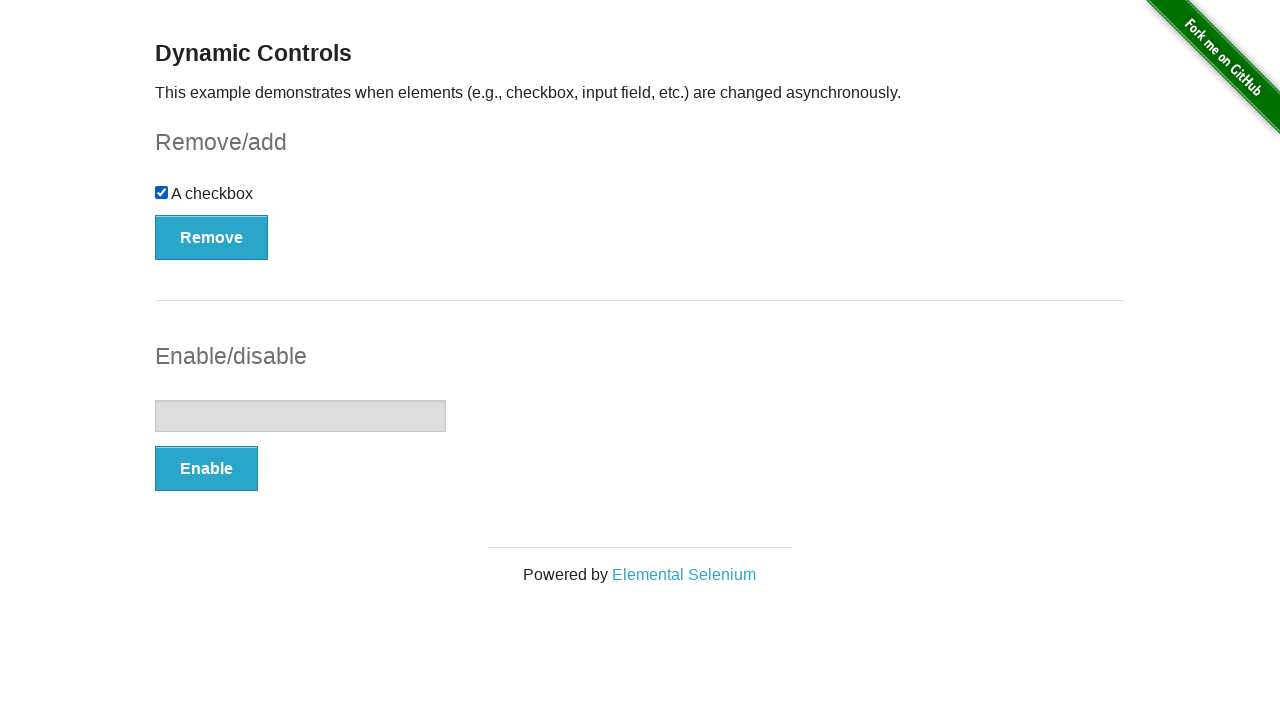

Clicked Remove button to remove checkbox at (212, 237) on xpath=//button[contains(text(),'Remove')]
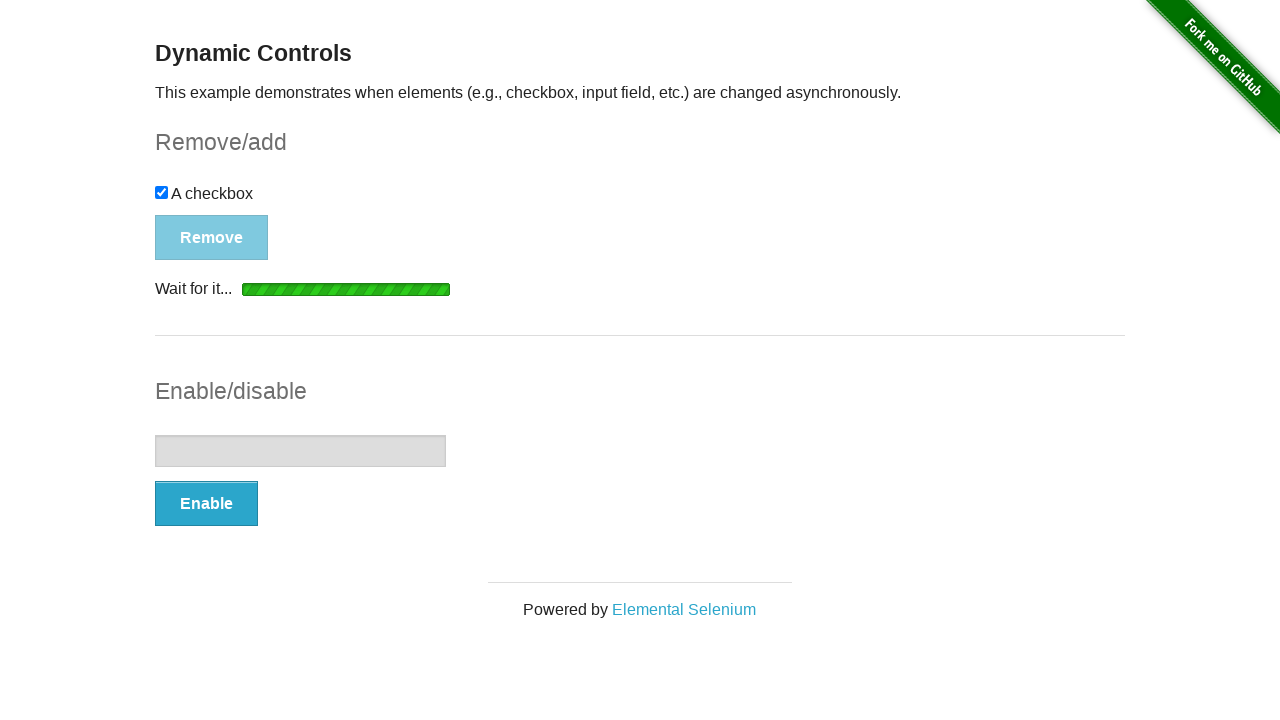

Checkbox disappeared from the page
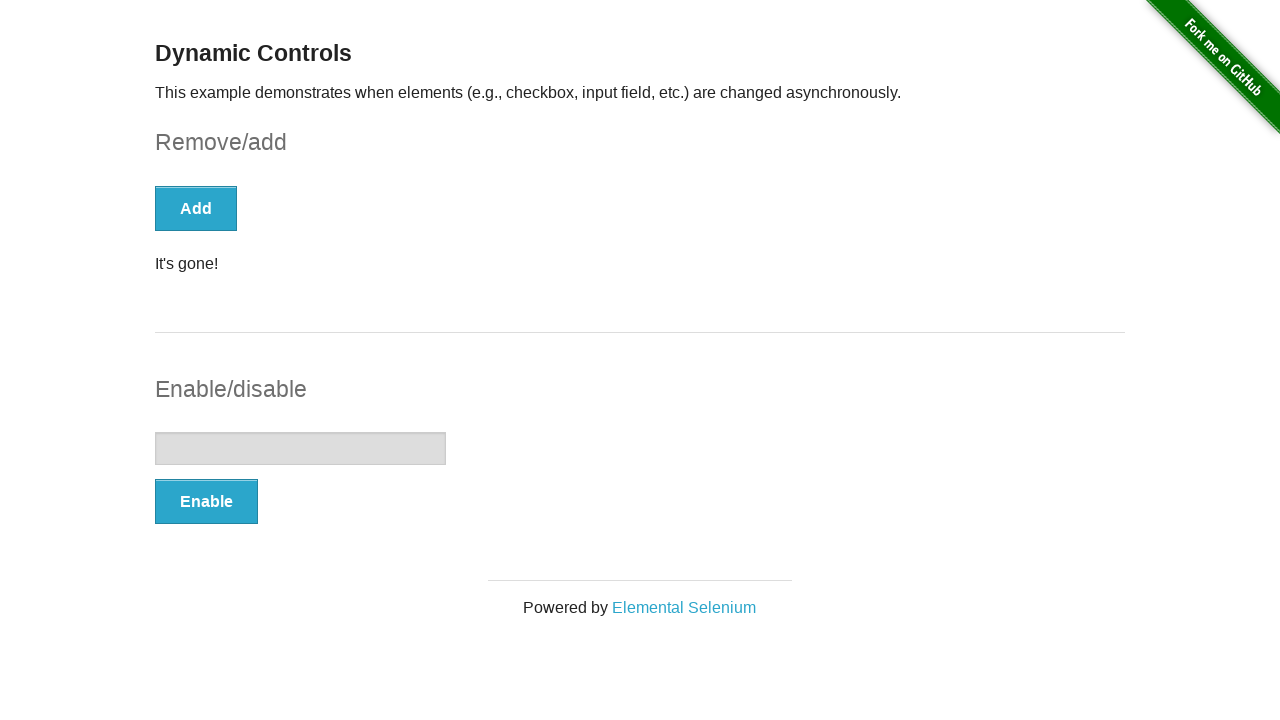

Clicked Add button to restore checkbox at (196, 208) on xpath=//button[contains(text(),'Add')]
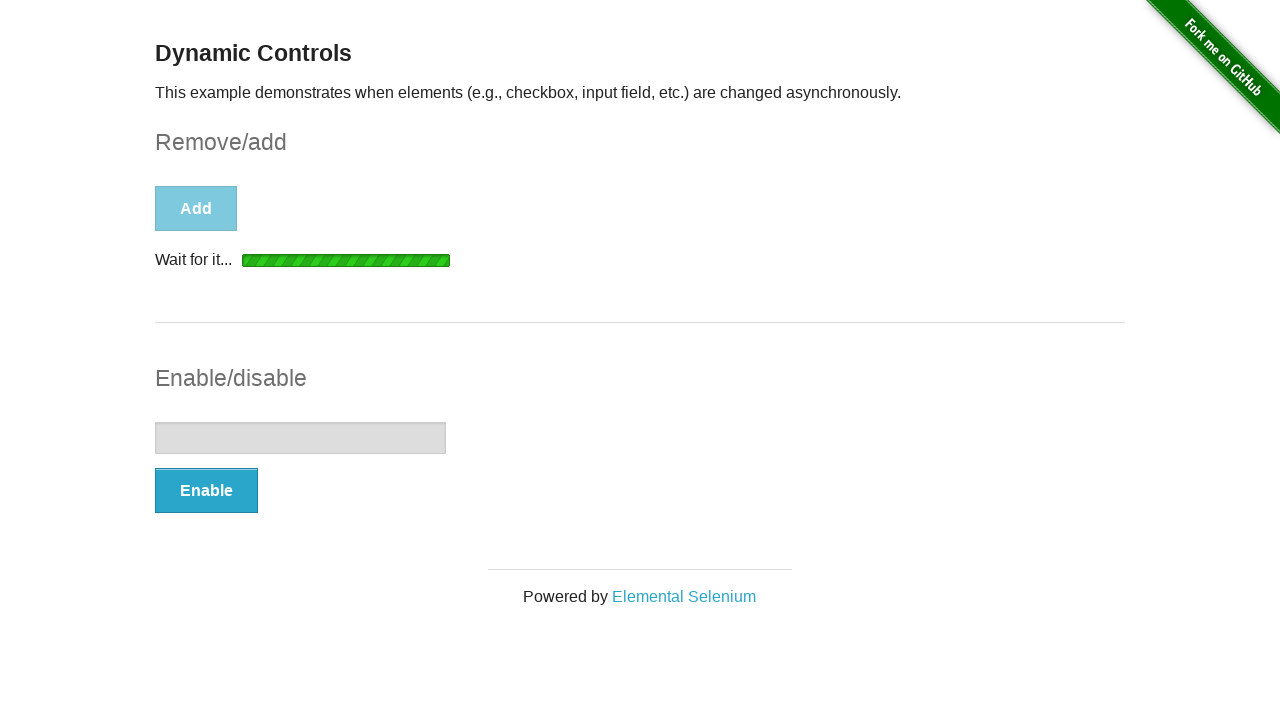

Checkbox reappeared on the page
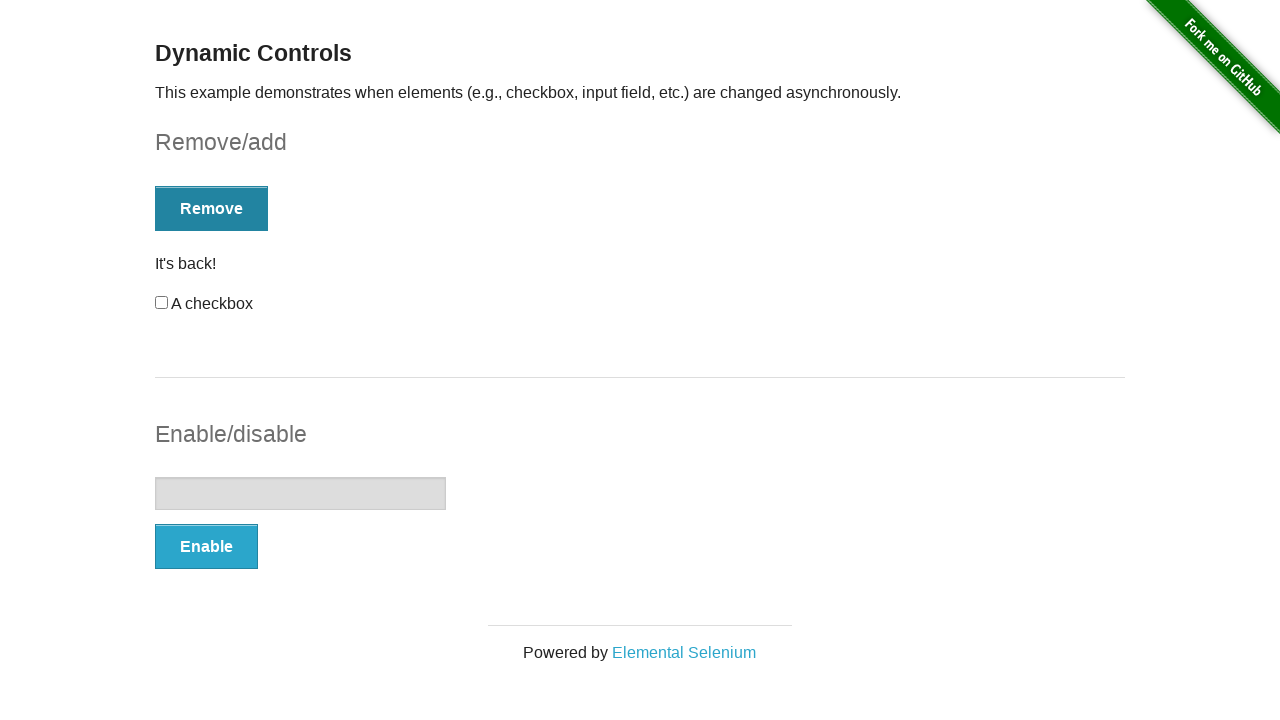

Clicked checkbox again to select it at (162, 303) on xpath=//input[@id='checkbox']
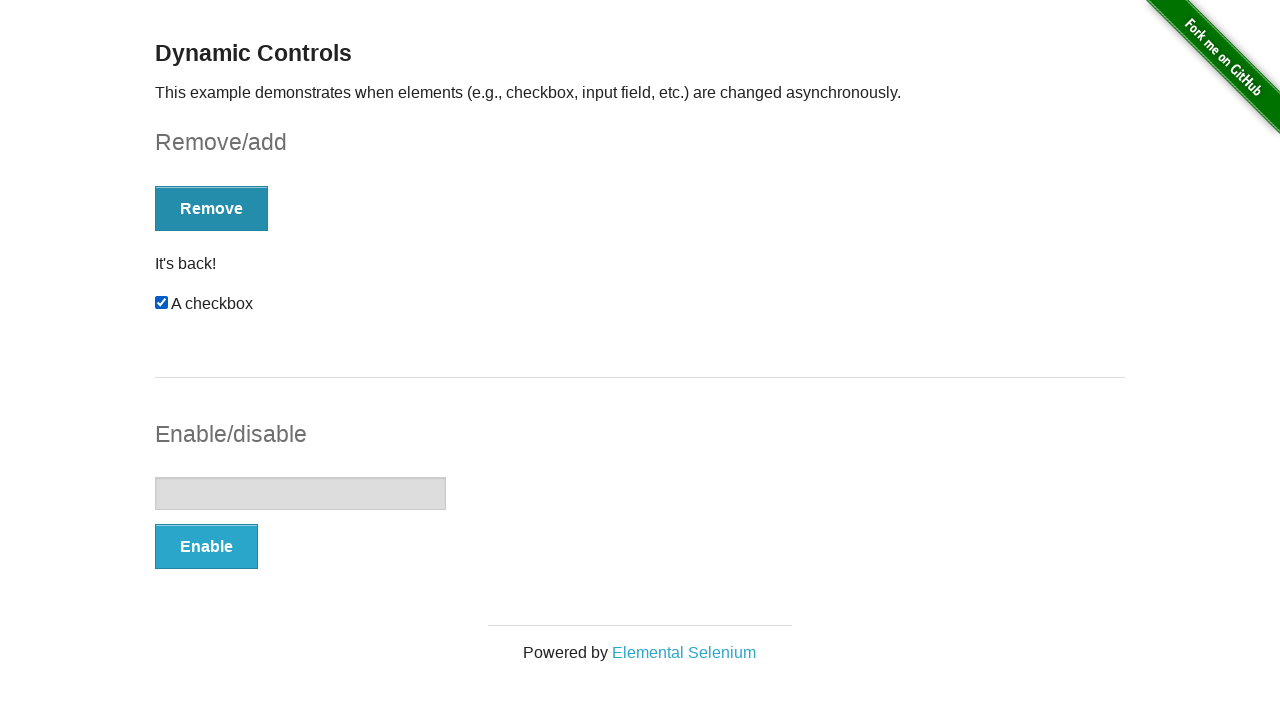

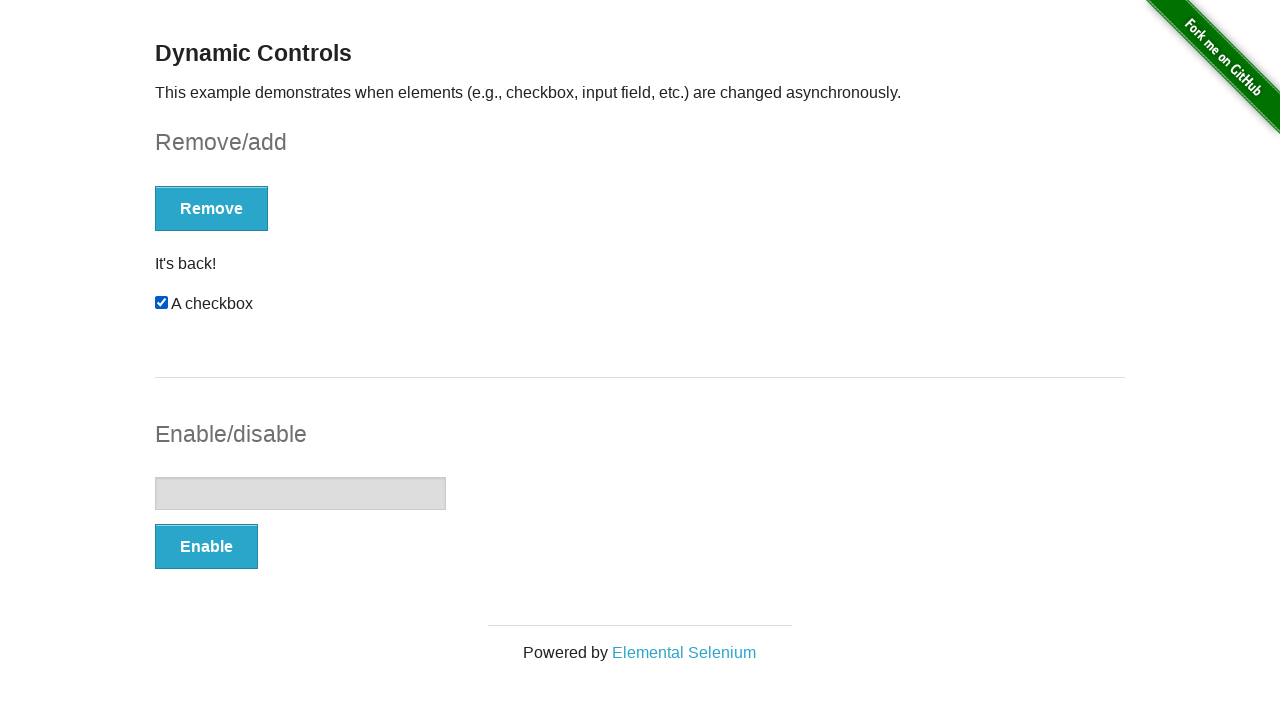